Navigates to the DemoBlaze website and verifies that device names and prices are displayed on the homepage

Starting URL: https://www.demoblaze.com/

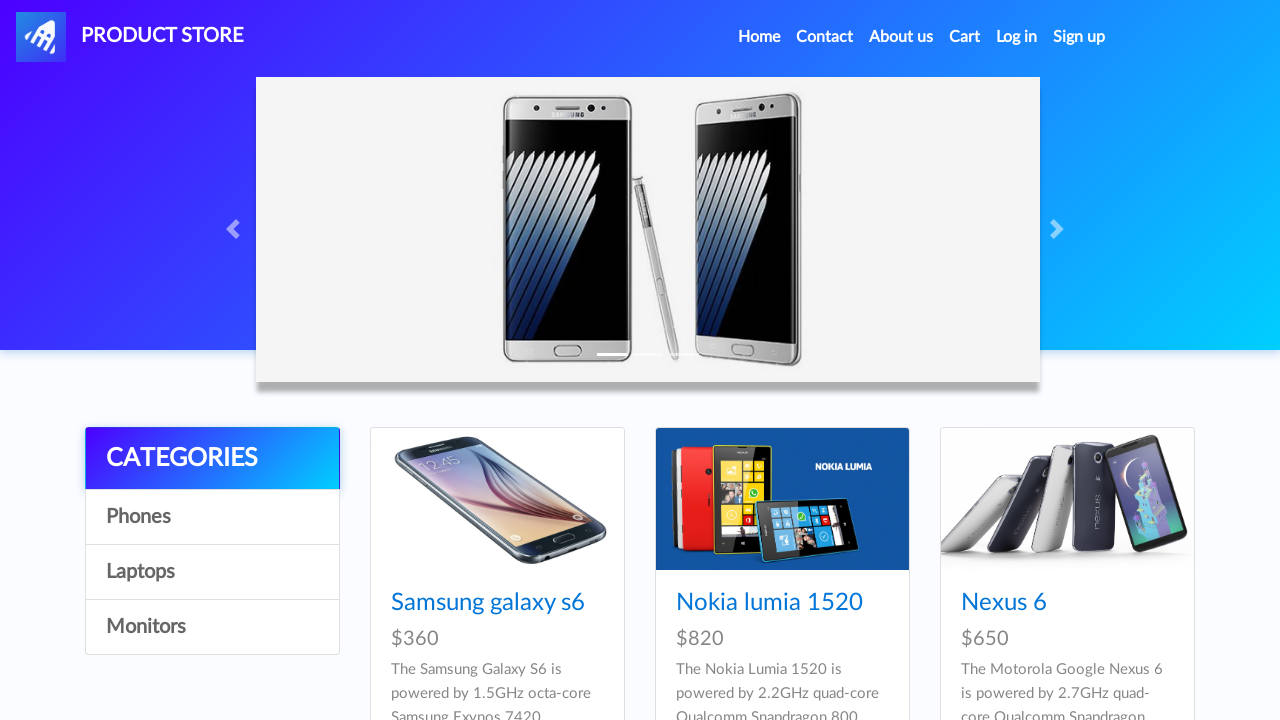

Waited for device name selectors to load
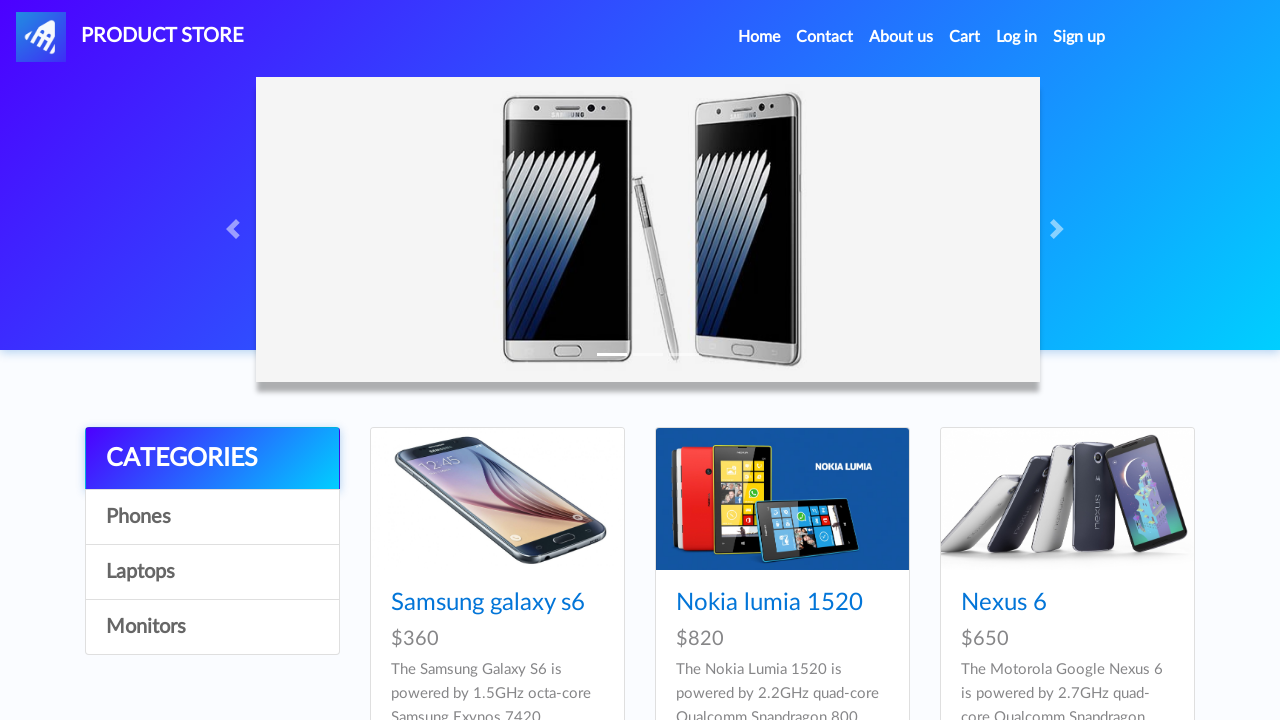

Waited for device price selectors to load
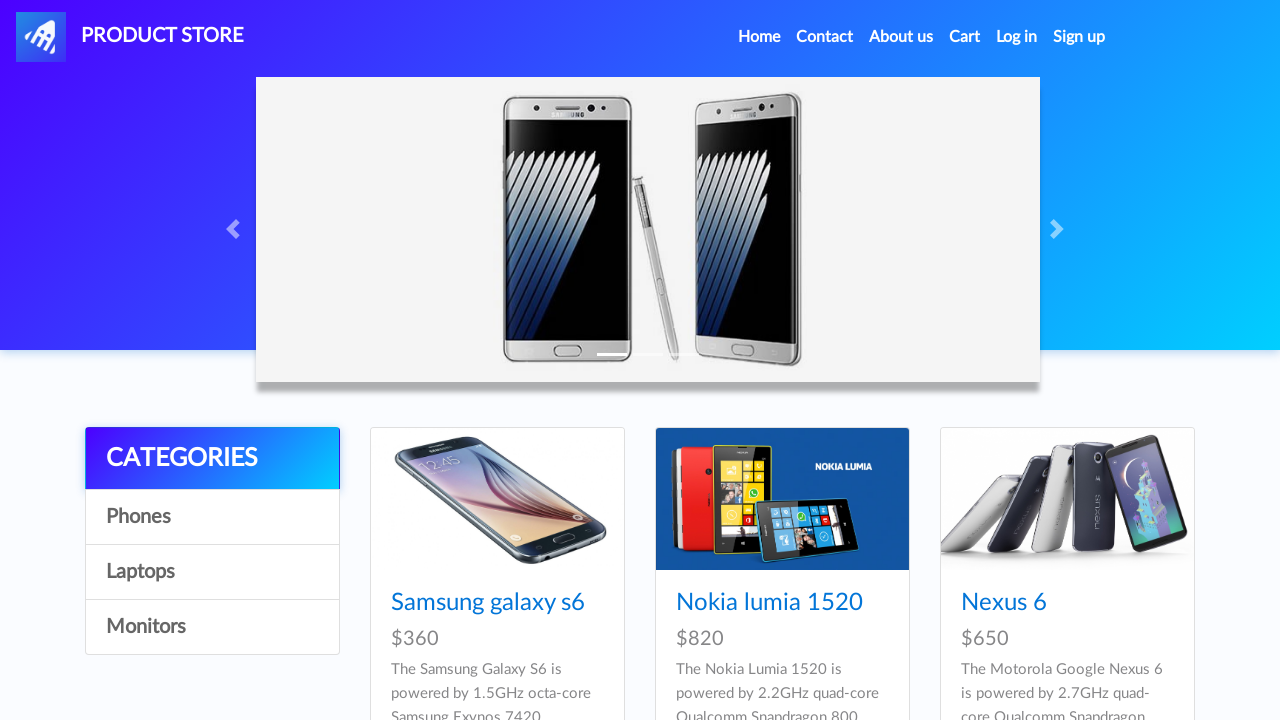

Retrieved all device names from the page
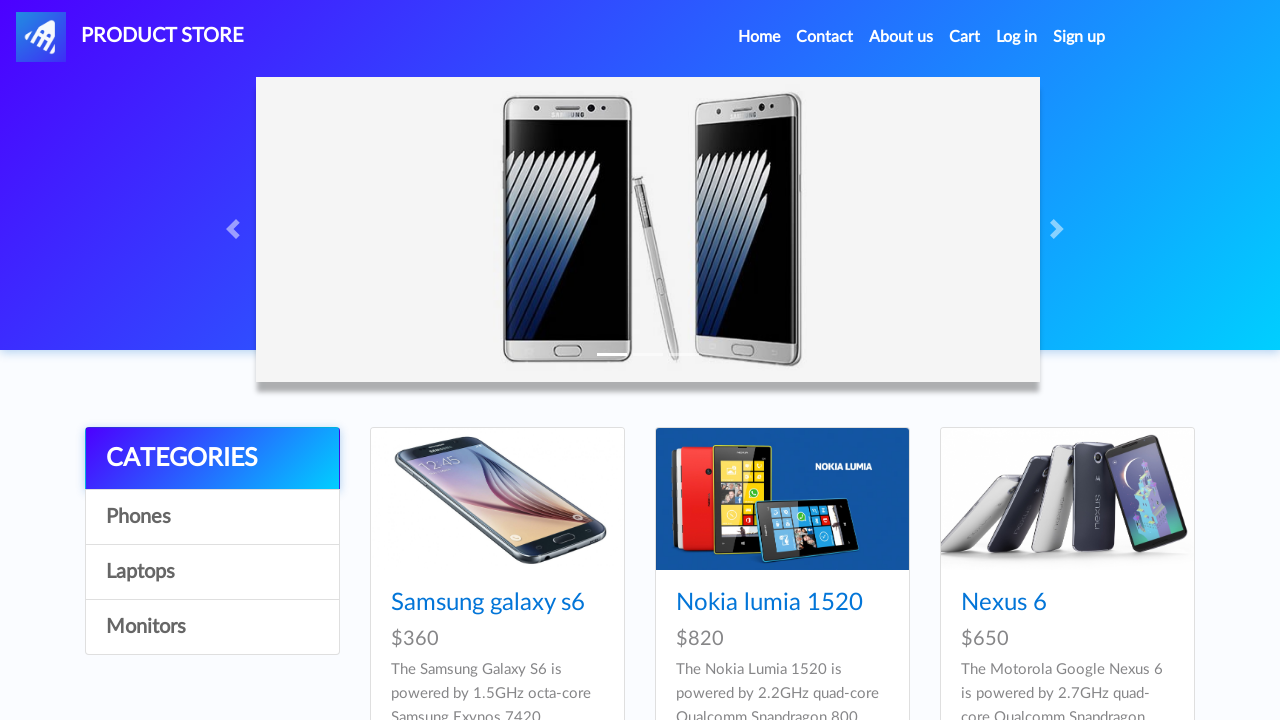

Retrieved all device prices from the page
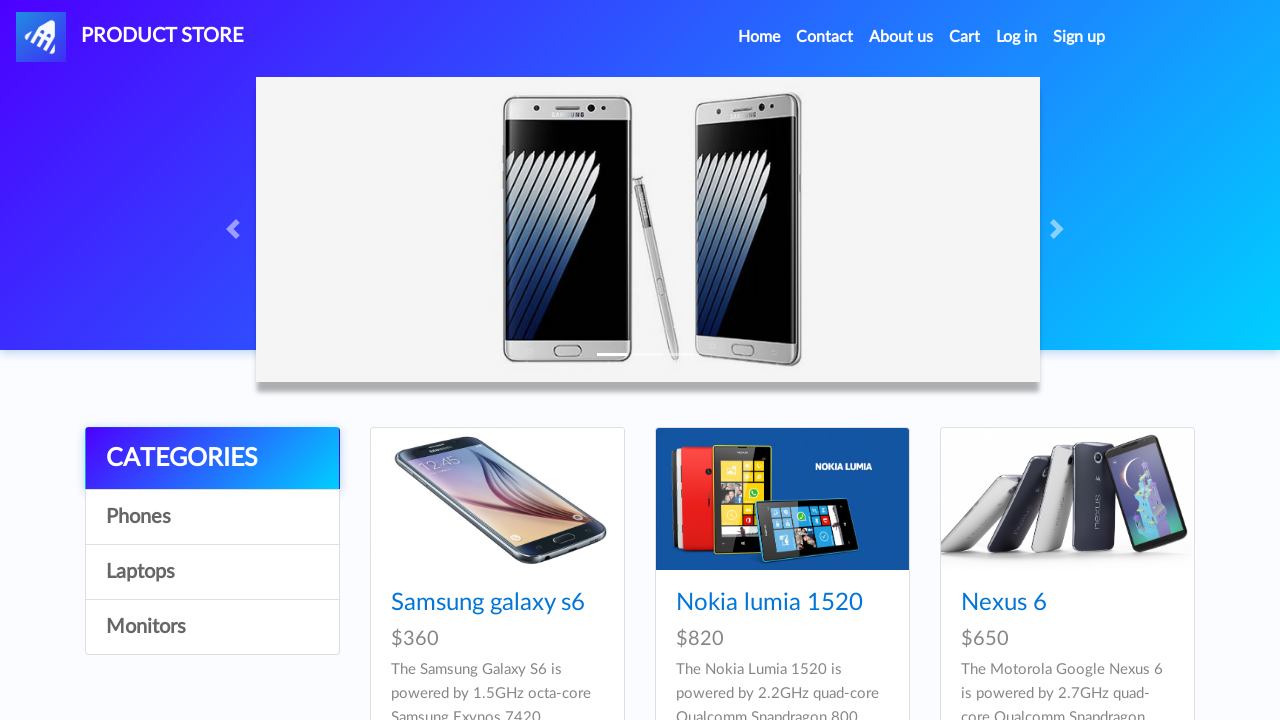

Verified that device names count (9) matches device prices count (9)
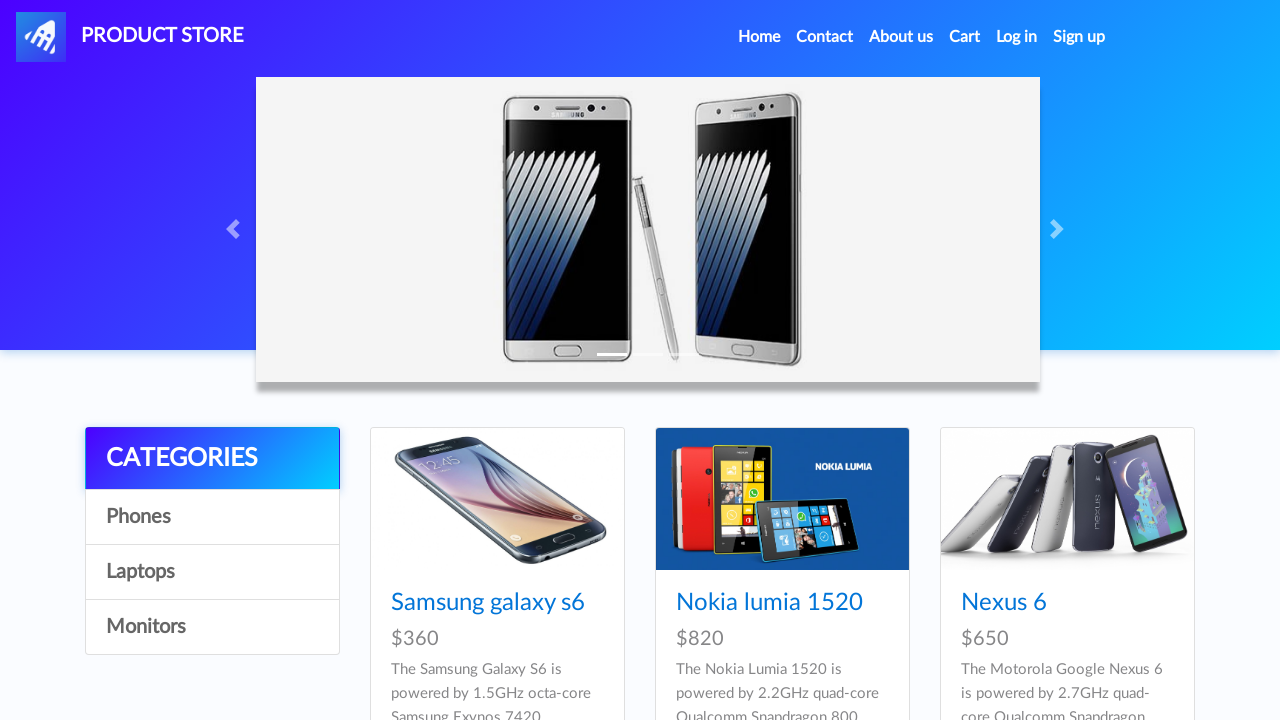

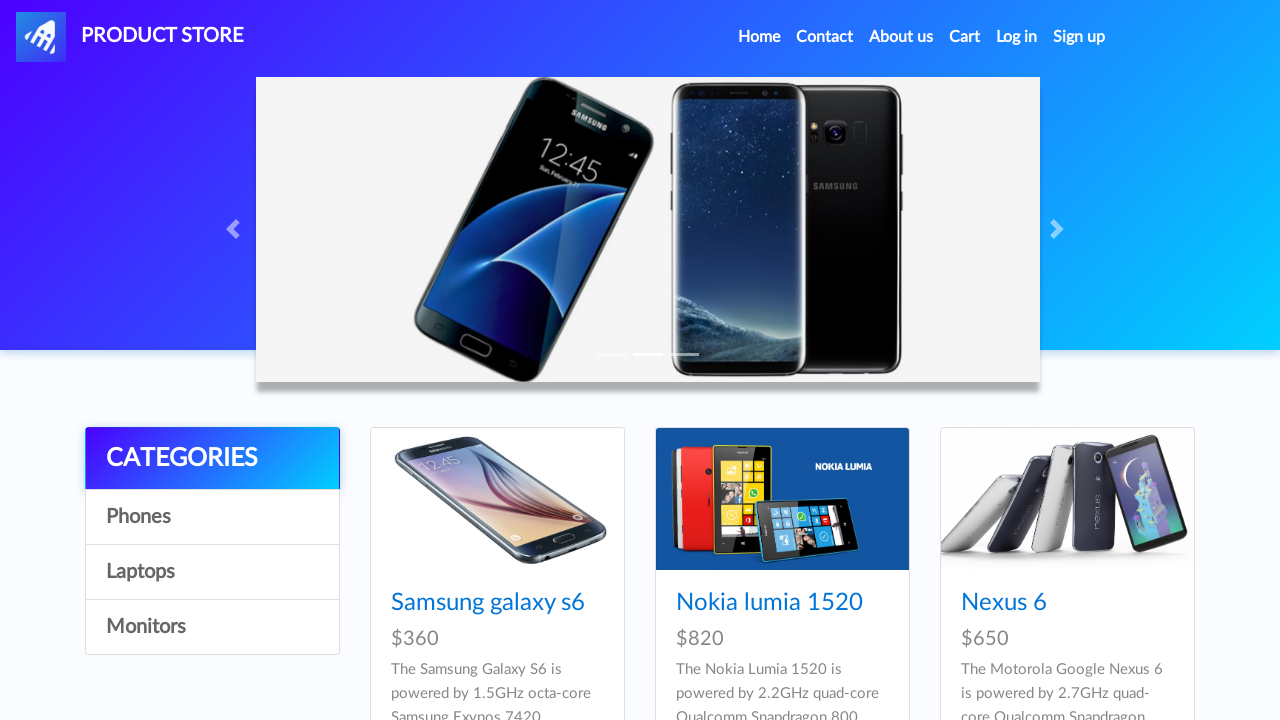